Tests JavaScript Prompt dialog by clicking a button to trigger a prompt, entering text, accepting it, and verifying the result message contains the entered text

Starting URL: https://the-internet.herokuapp.com/javascript_alerts

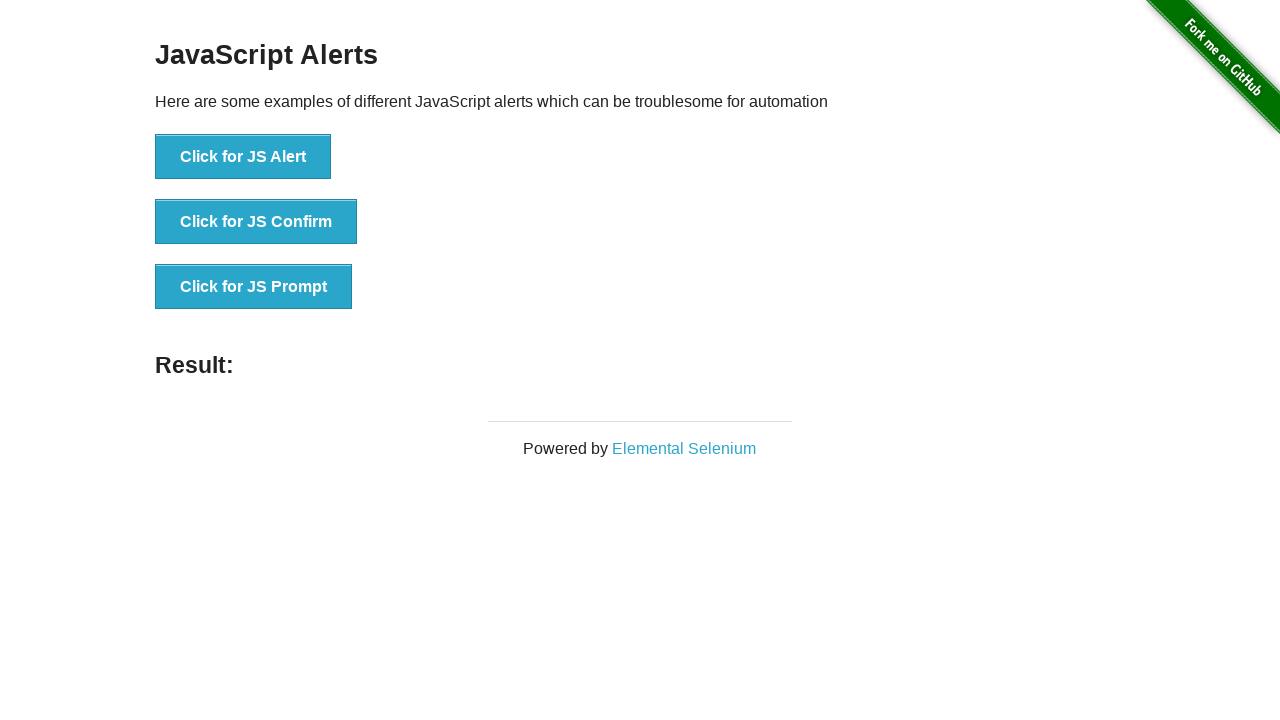

Set up dialog handler to accept prompt with 'Abdullah'
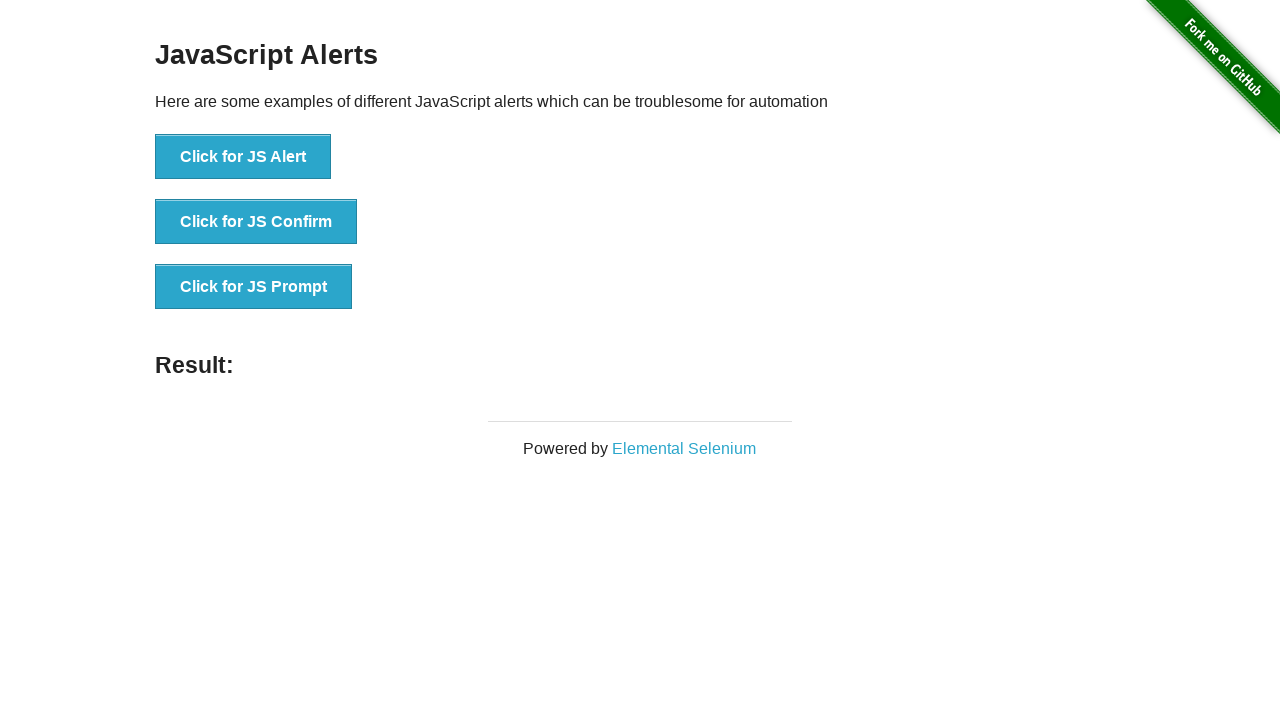

Clicked button to trigger JavaScript Prompt dialog at (254, 287) on xpath=//*[text()='Click for JS Prompt']
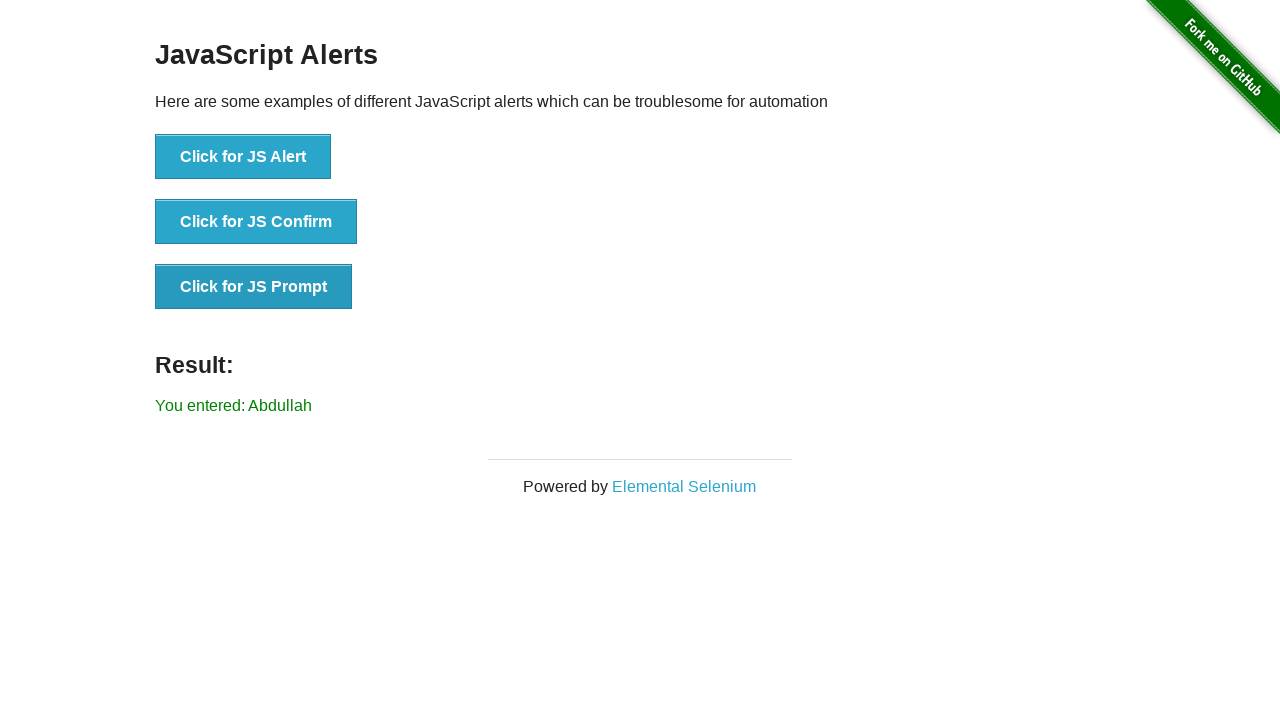

Result element loaded after prompt was accepted
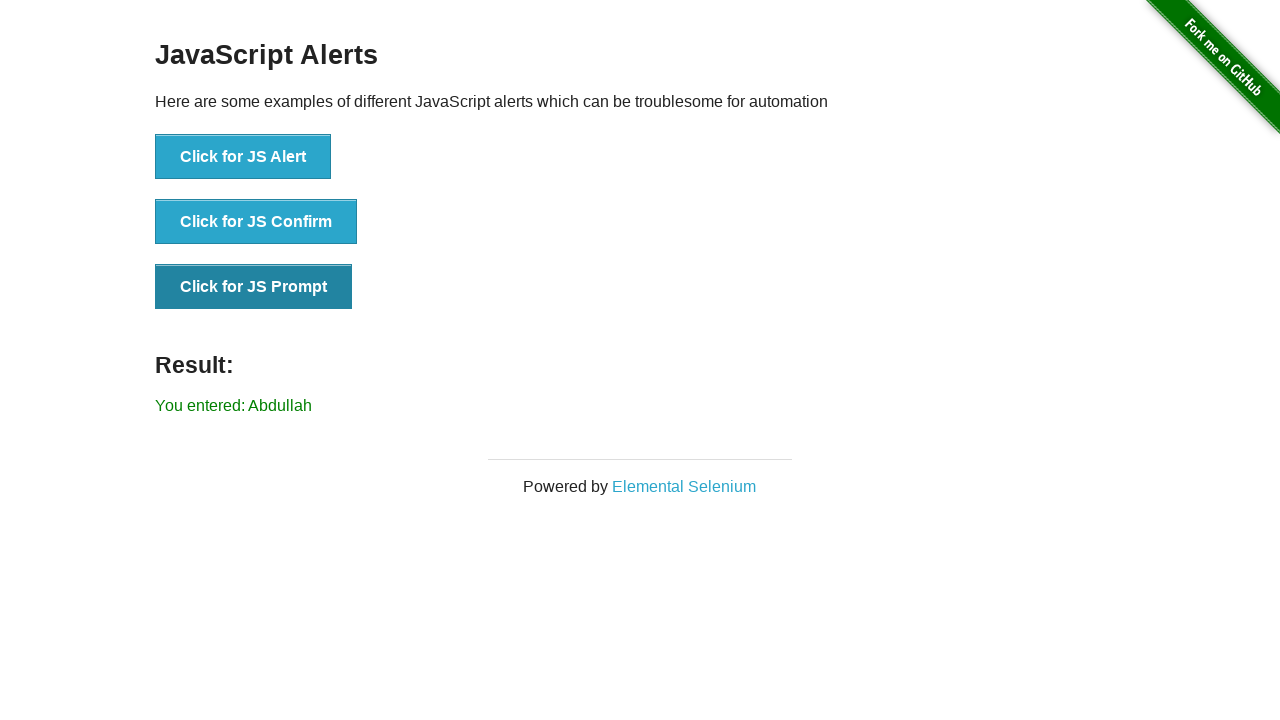

Retrieved result text from element
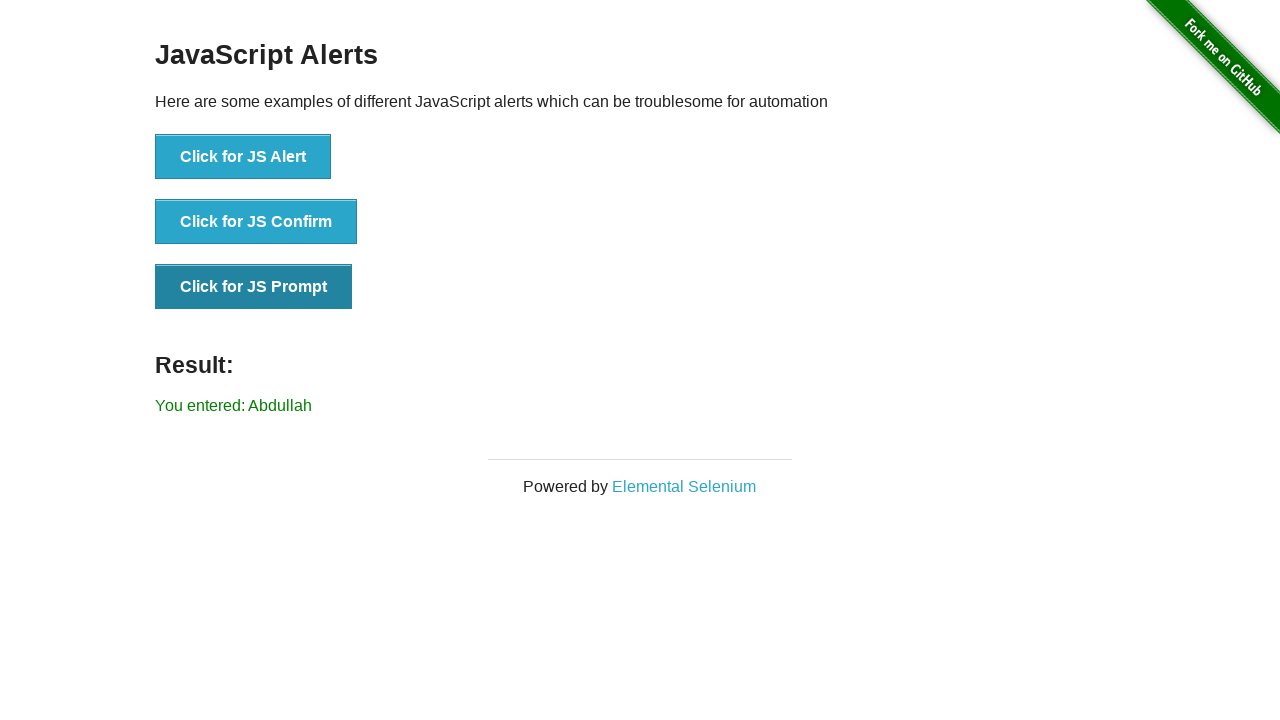

Verified that result text contains 'Abdullah'
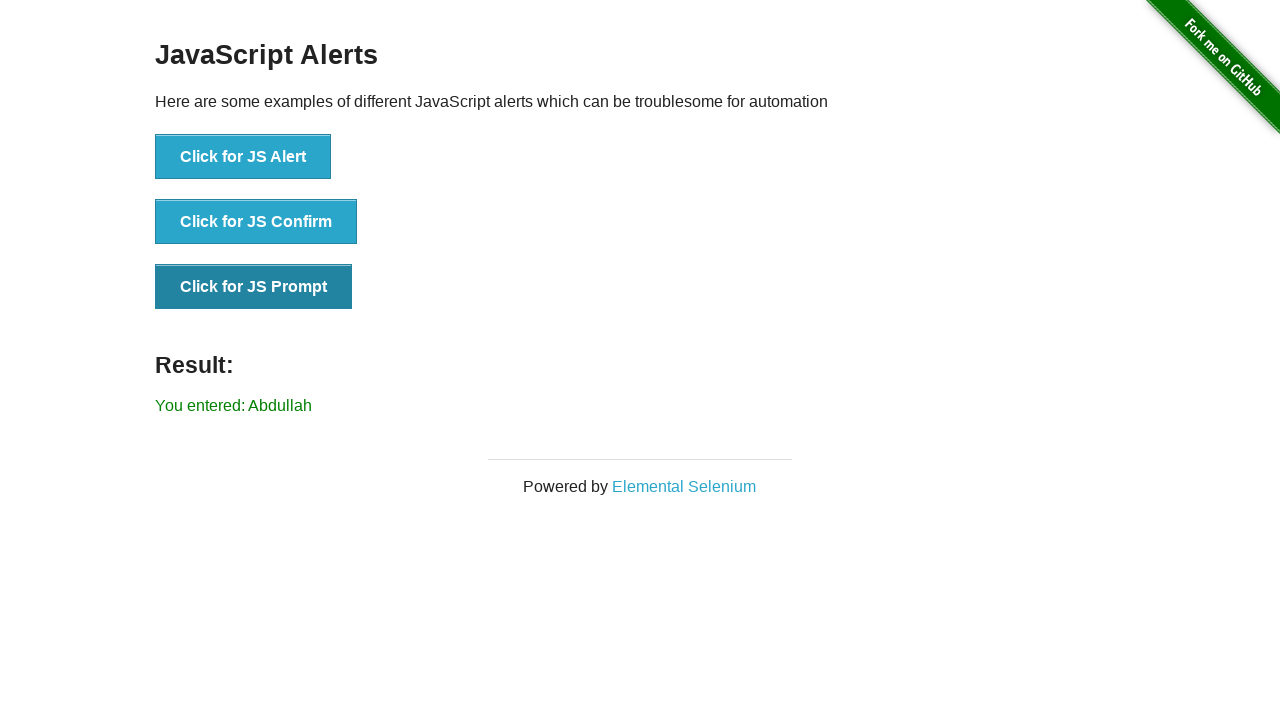

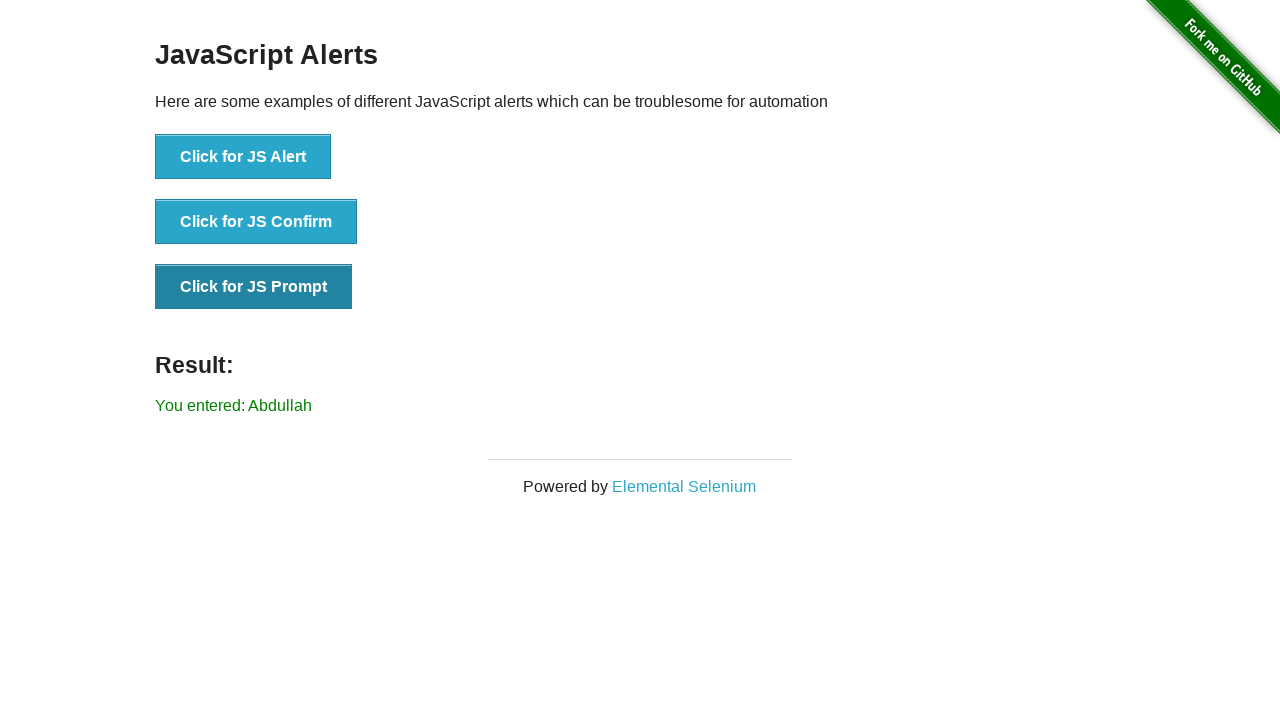